Navigates to the Selenium official website, maximizes the browser window, and verifies the current URL matches the expected URL.

Starting URL: https://www.selenium.dev/

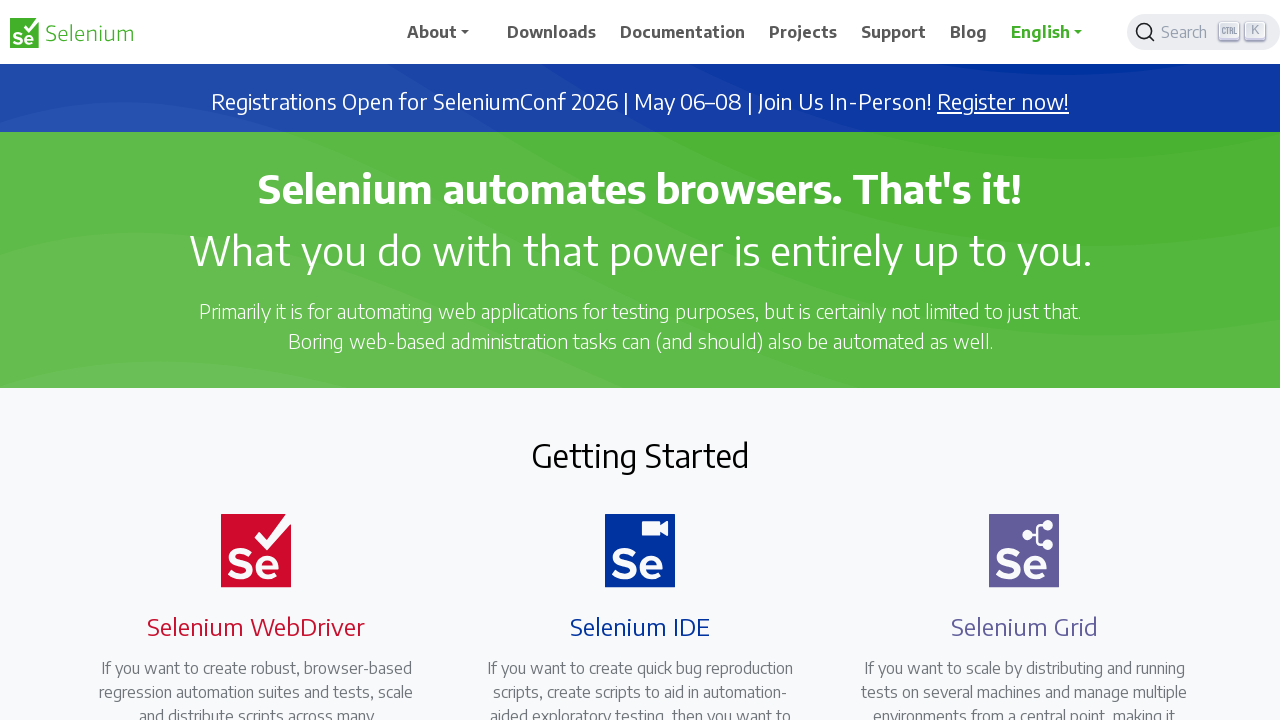

Set viewport size to 1920x1080
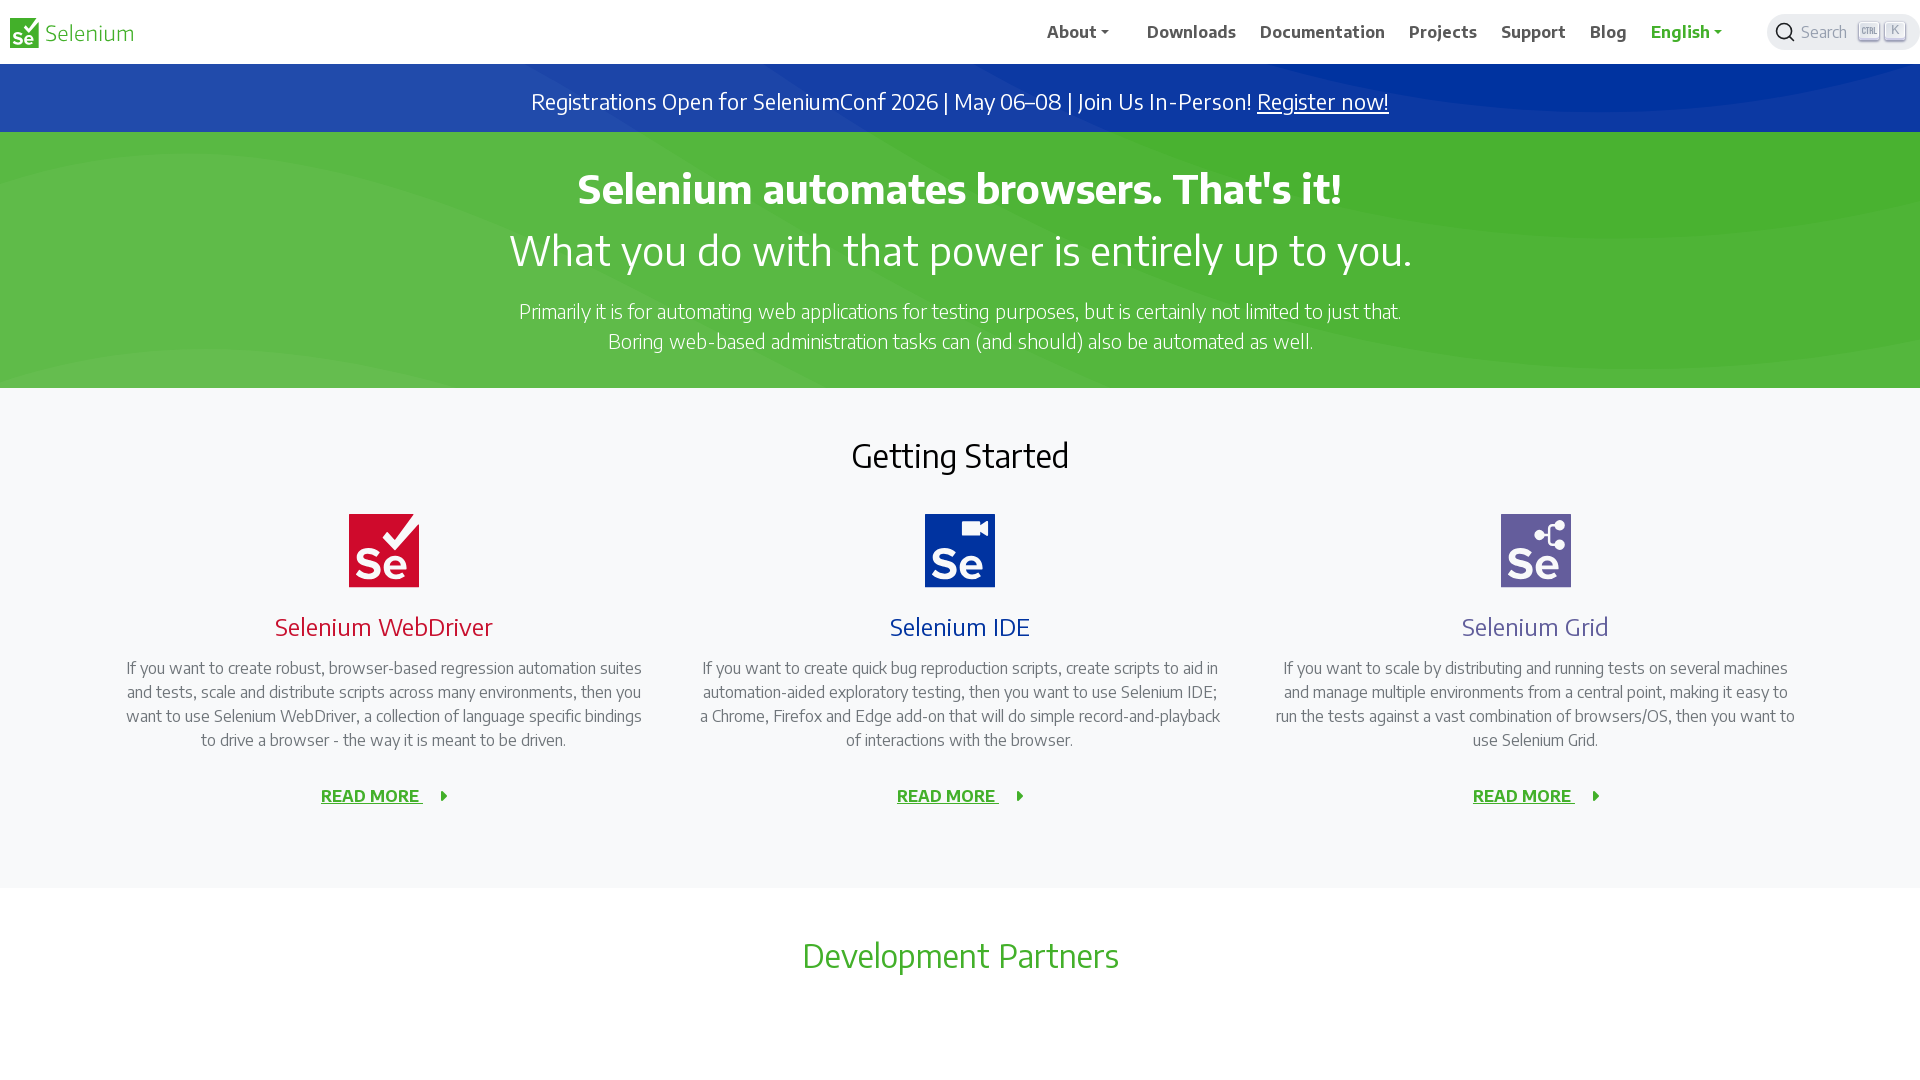

Retrieved current URL: https://www.selenium.dev/
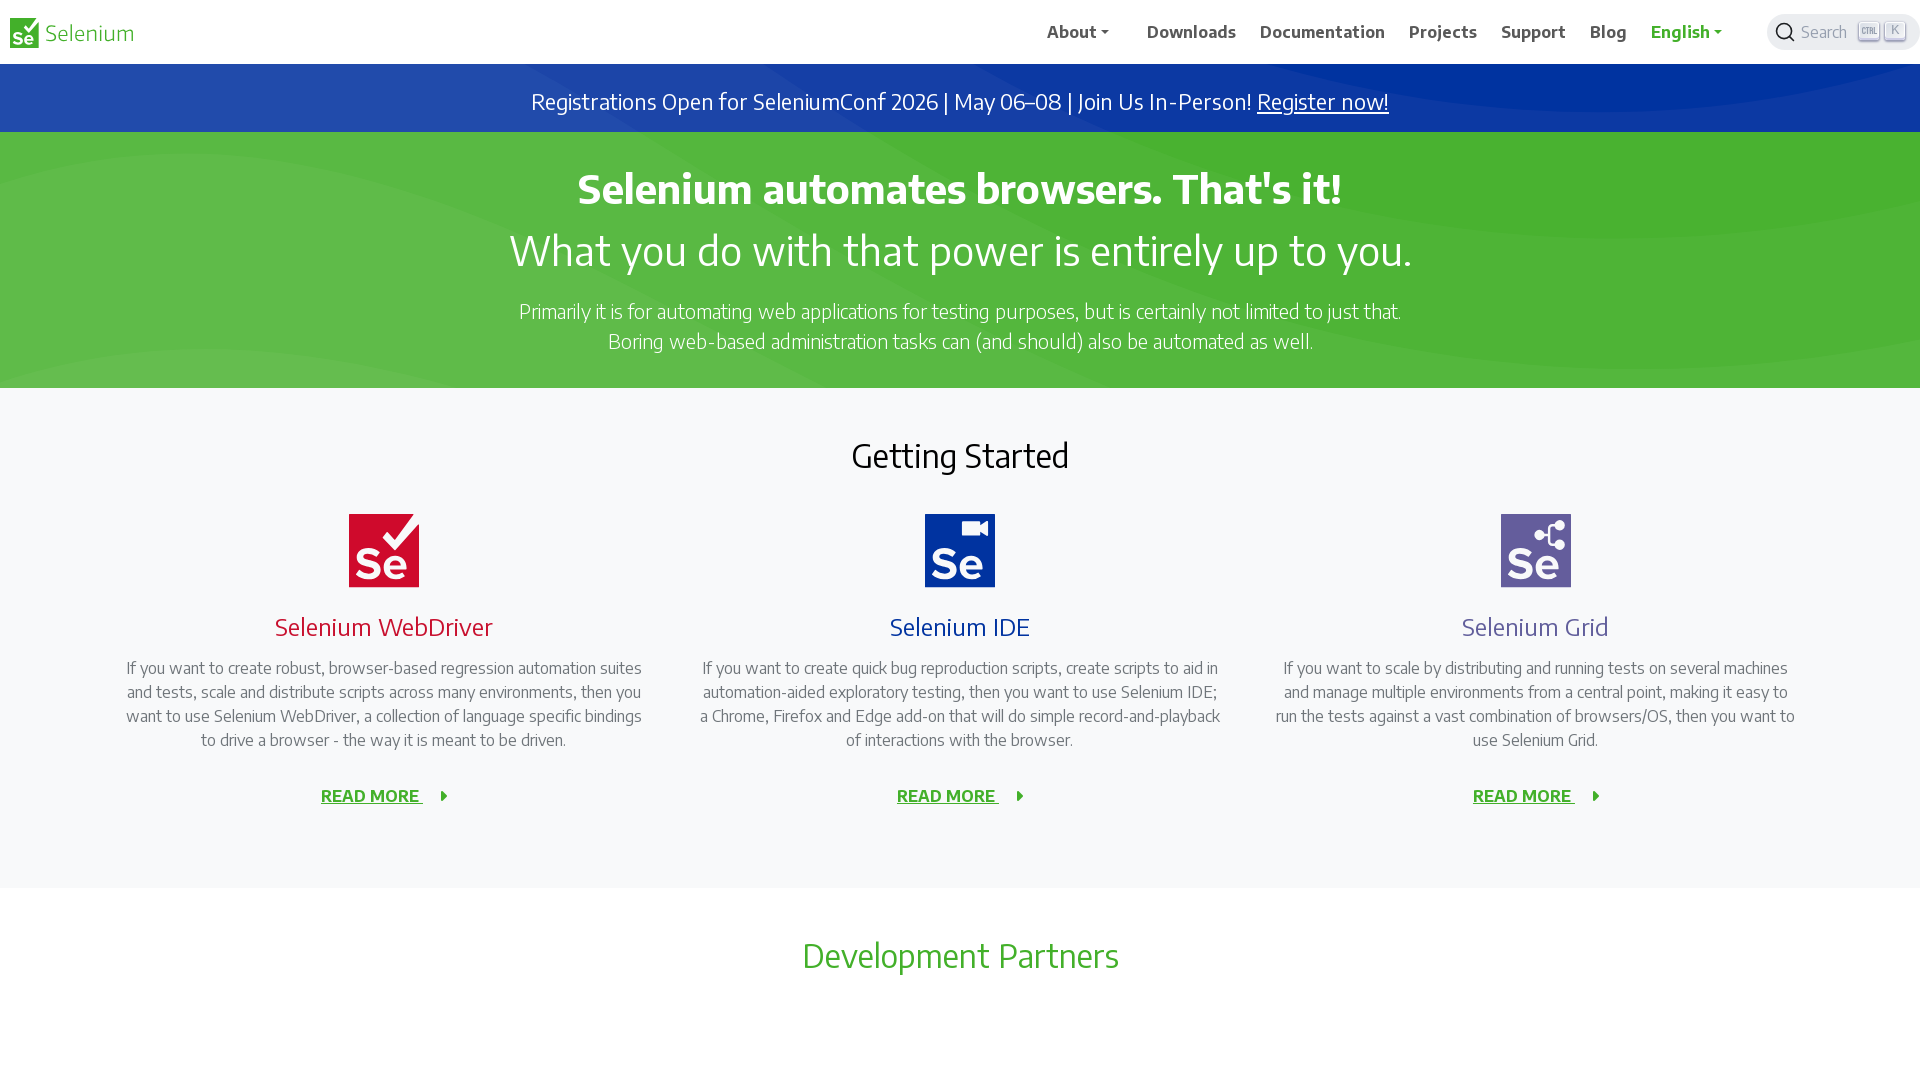

Verified URL matches expected URL: https://www.selenium.dev/
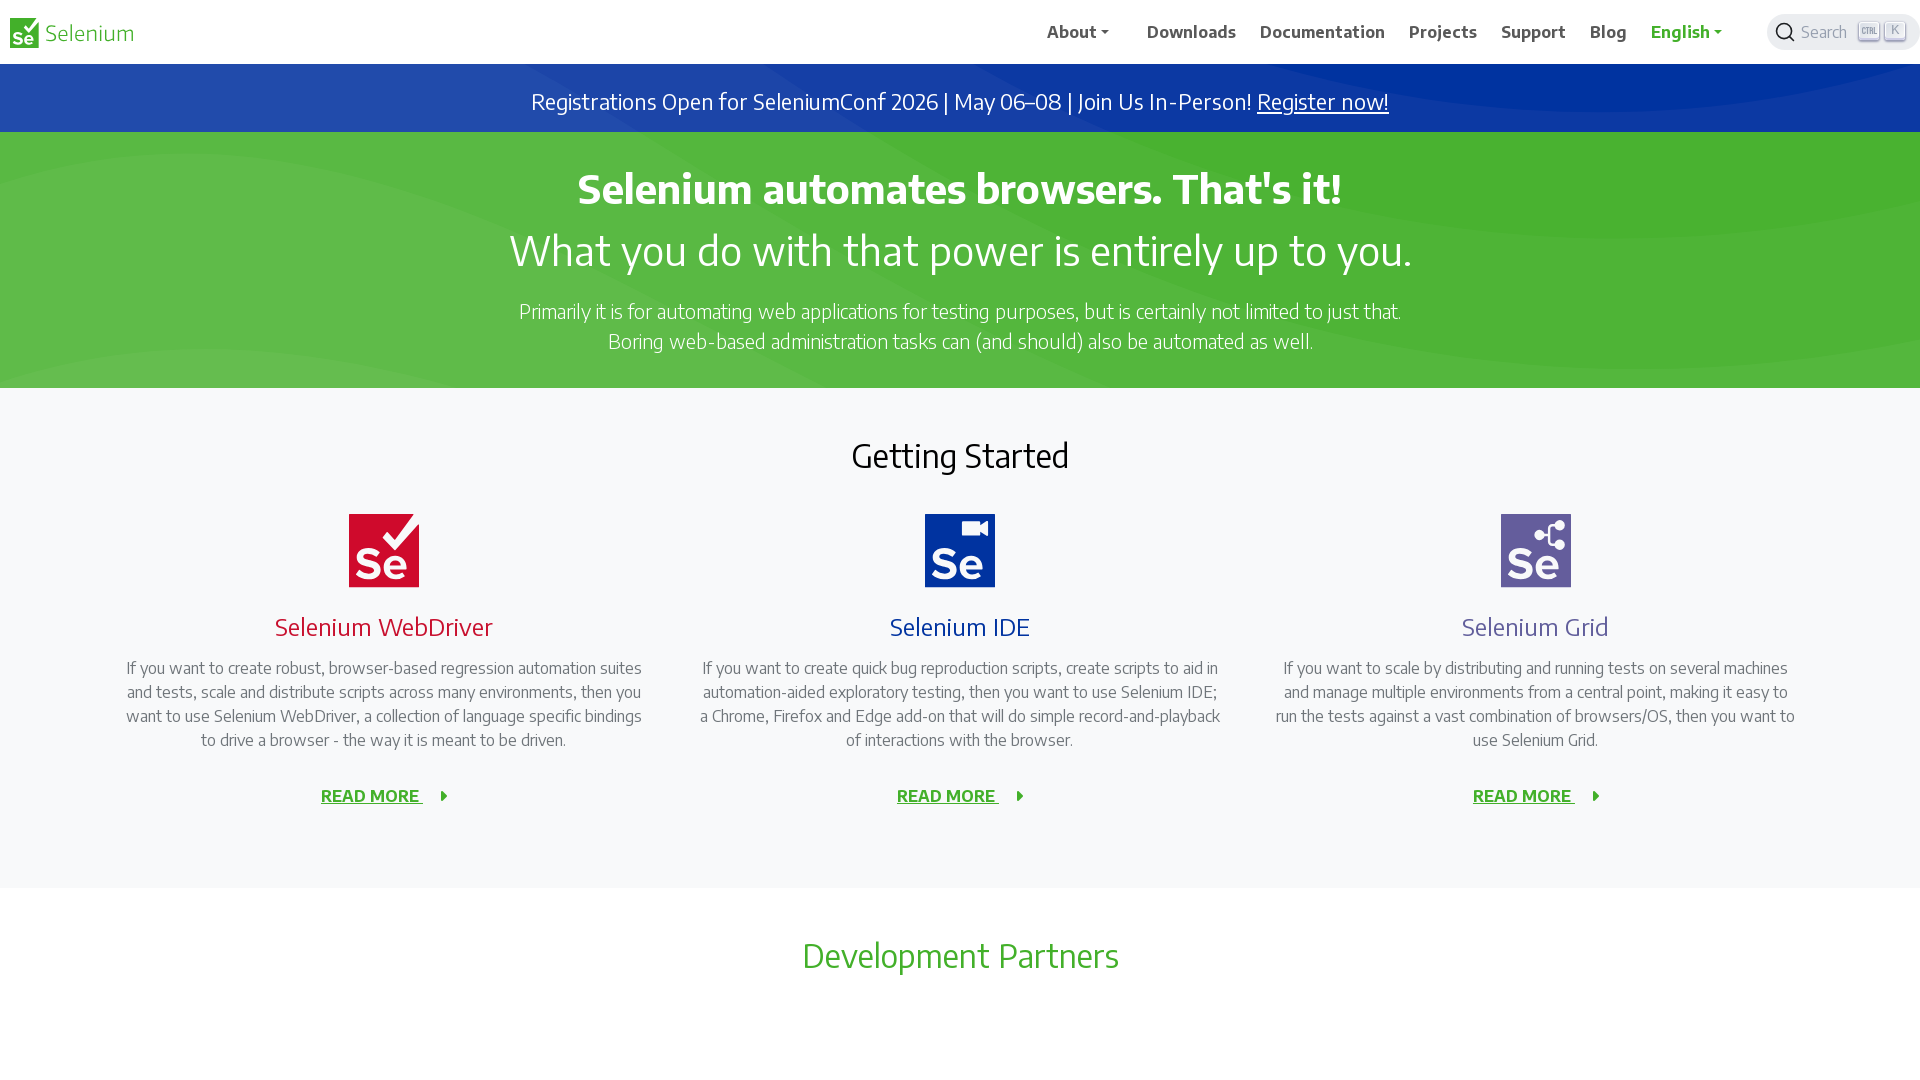

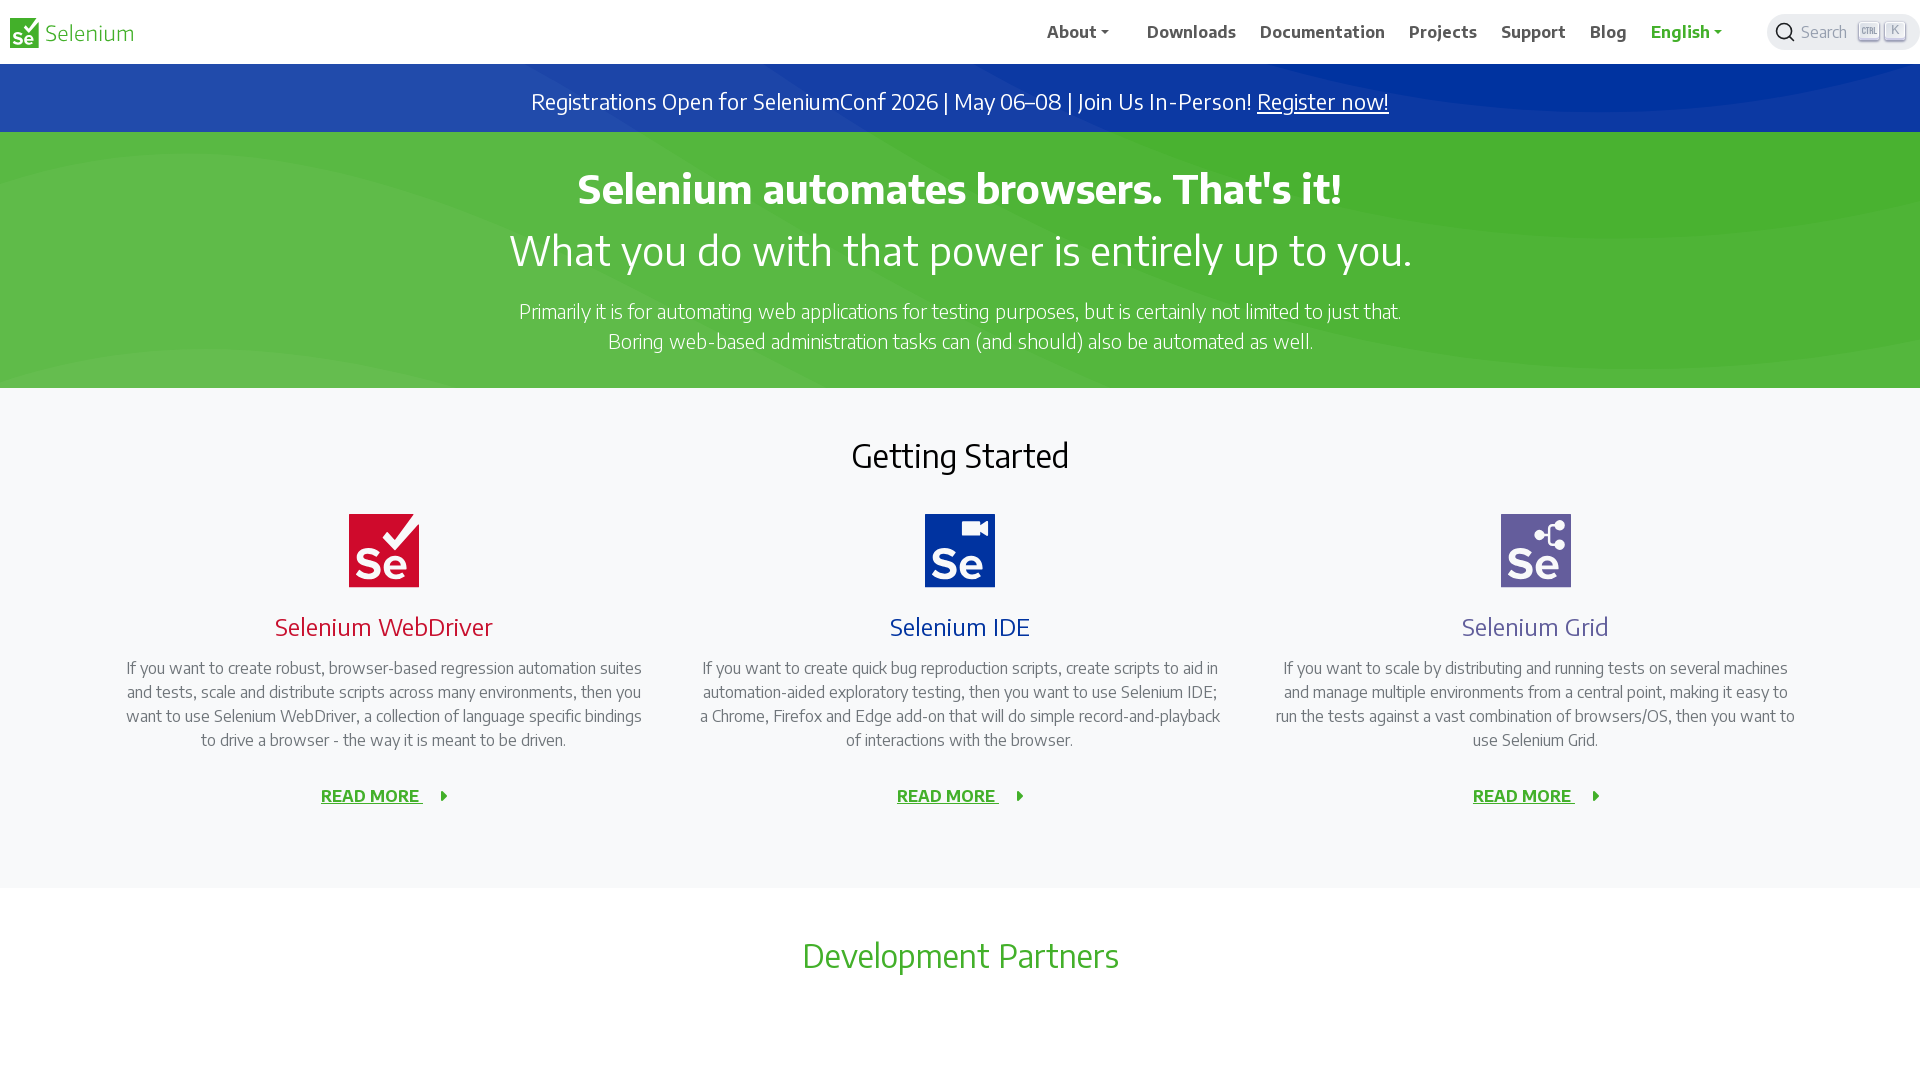